Tests dropdown menu functionality by clicking the dropdown button and selecting the autocomplete option from the menu

Starting URL: https://formy-project.herokuapp.com/dropdown

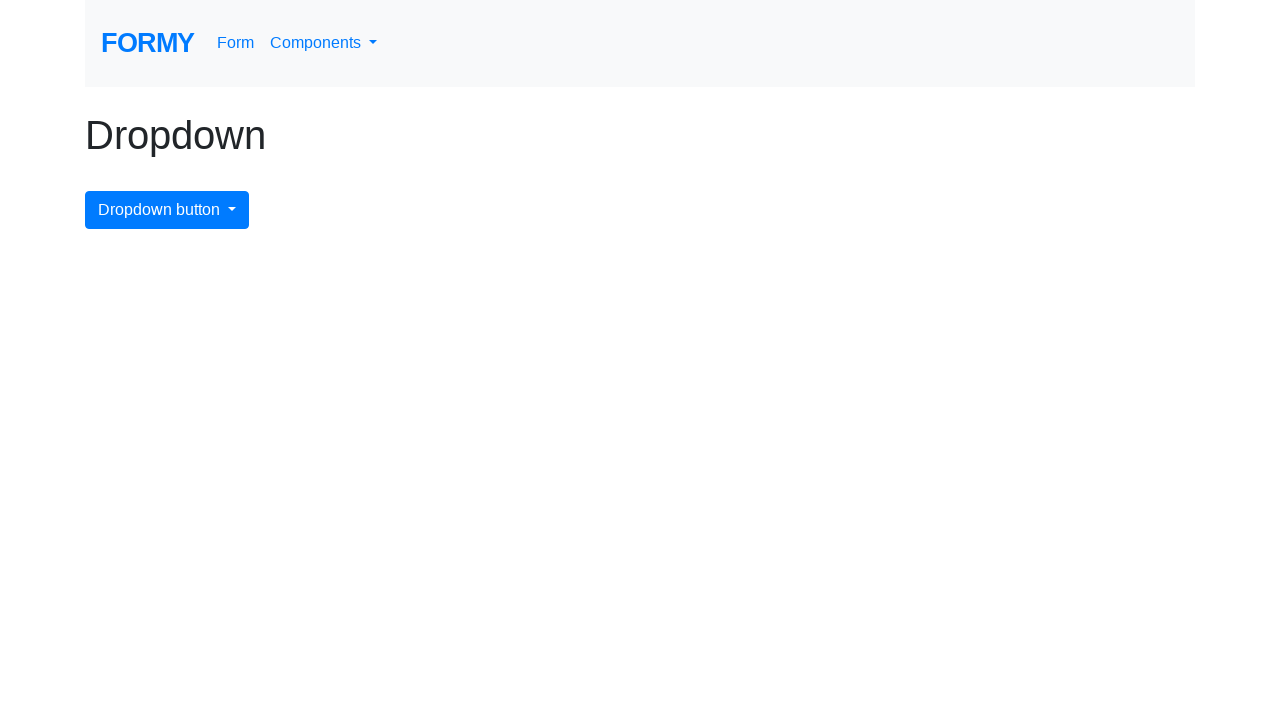

Clicked dropdown menu button at (167, 210) on #dropdownMenuButton
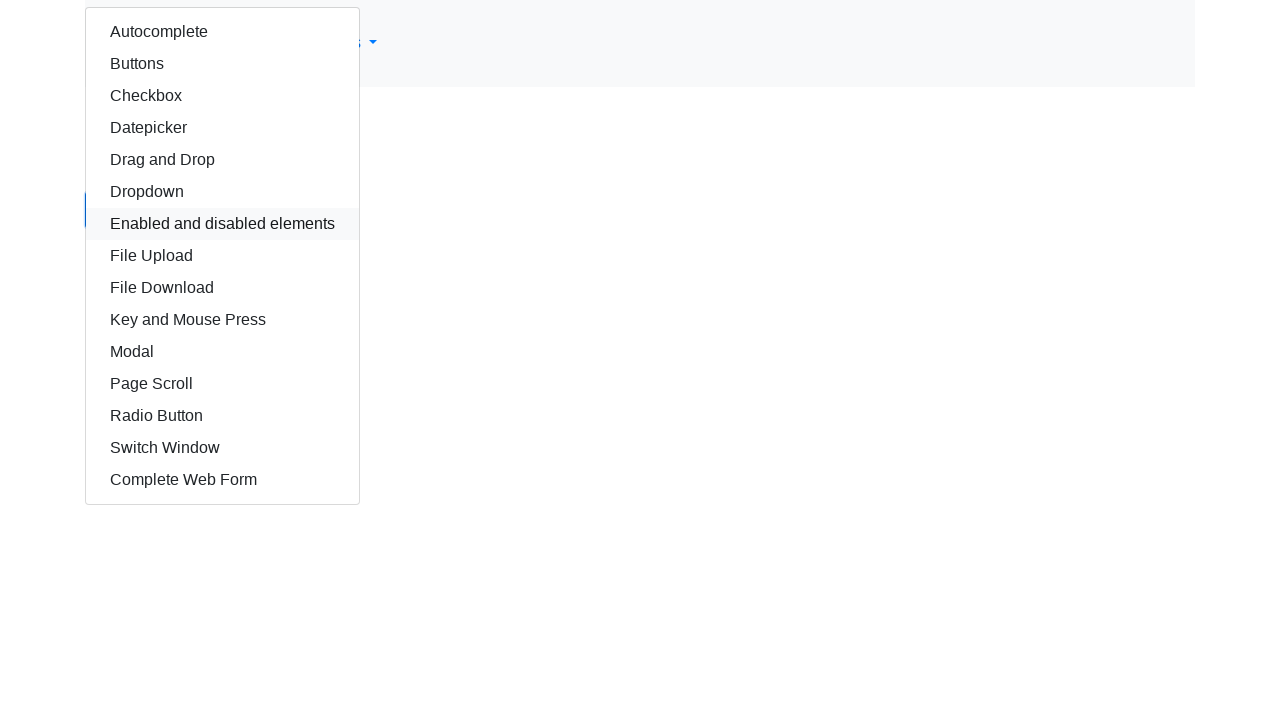

Dropdown menu opened and autocomplete option is visible
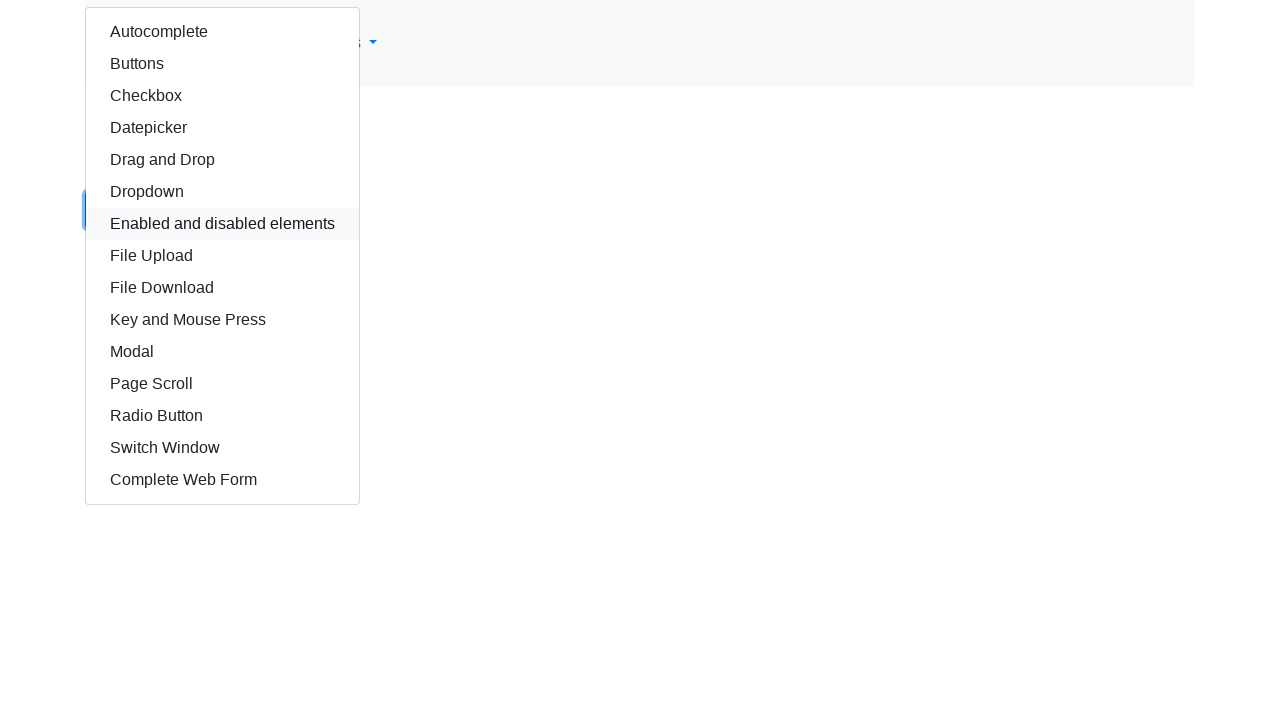

Selected autocomplete option from dropdown menu at (222, 32) on #autocomplete
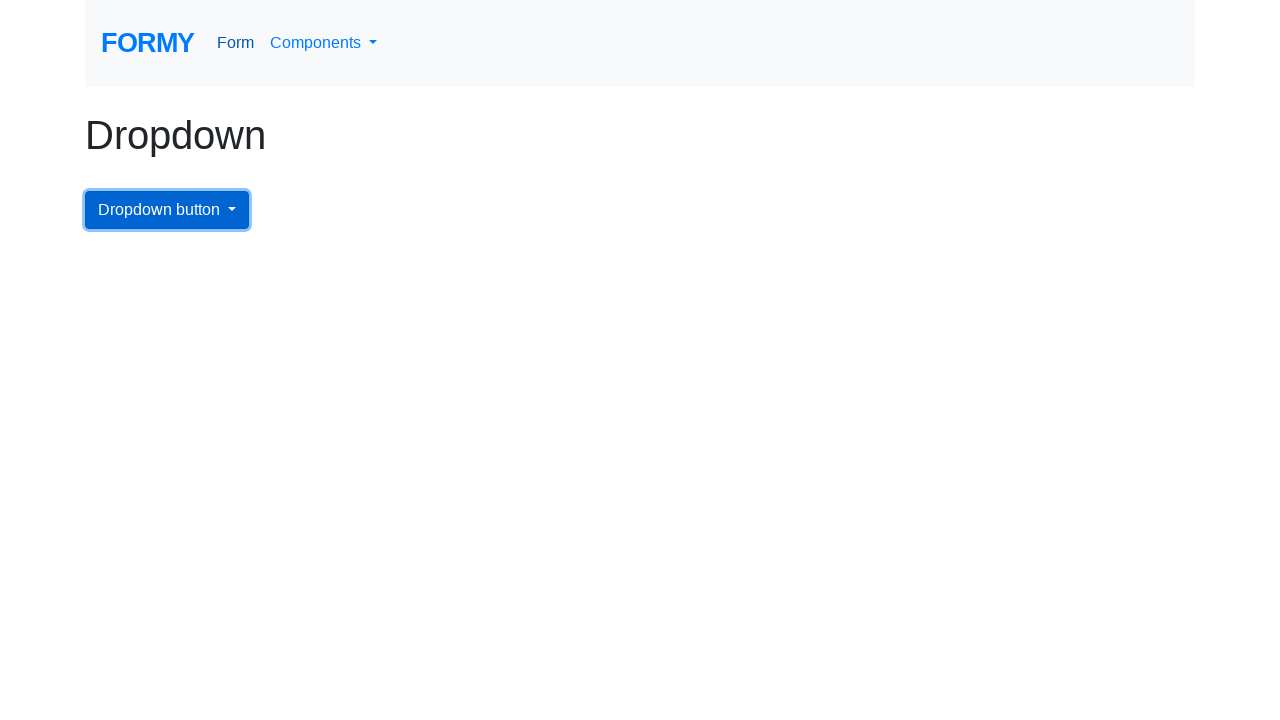

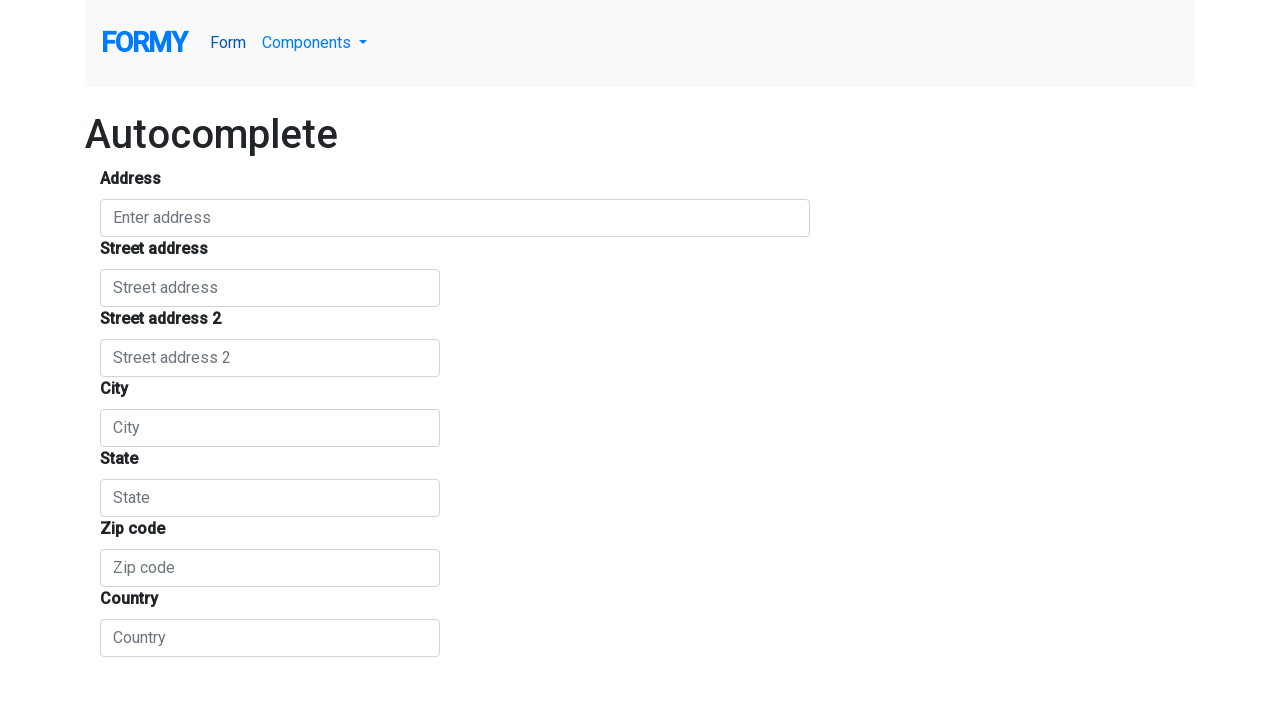